Tests a todo application by clicking checkboxes to mark items complete, adding new todo items via text input, and verifying the added items appear correctly in the list.

Starting URL: https://lambdatest.github.io/sample-todo-app/

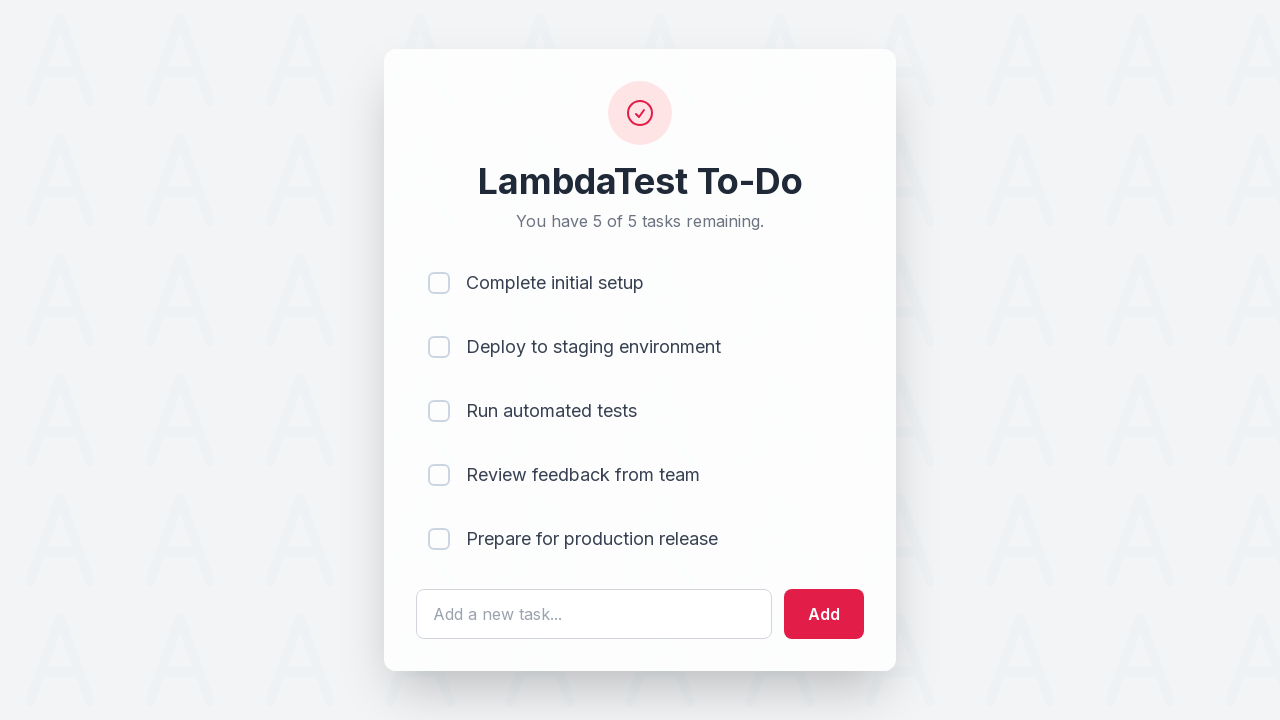

Clicked checkbox for first todo item (li1) at (439, 283) on input[name='li1']
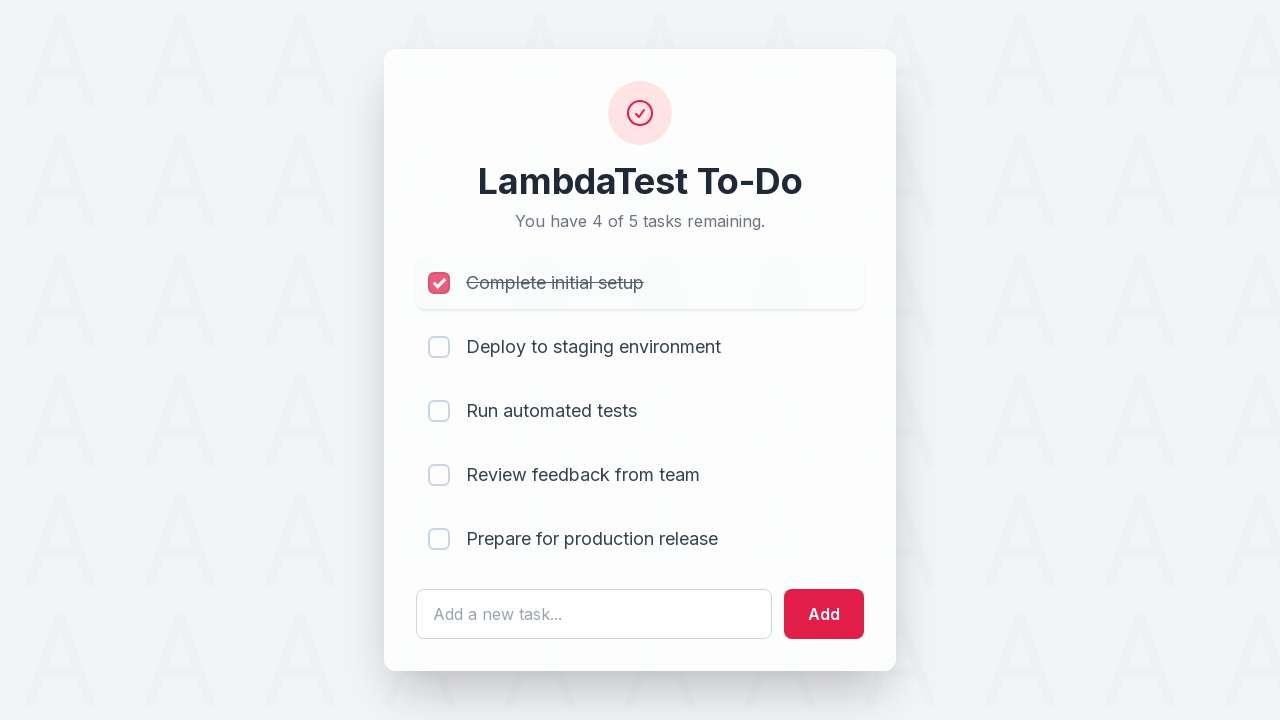

Clicked checkbox for second todo item (li2) at (439, 347) on input[name='li2']
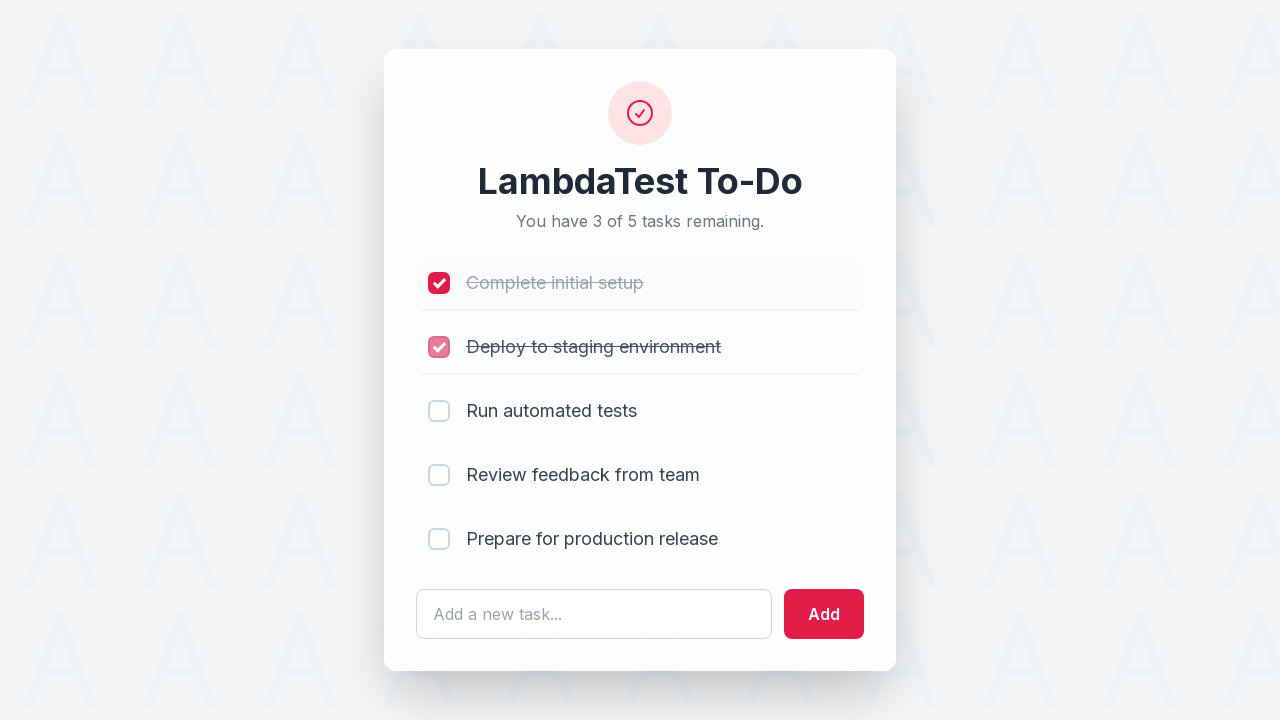

Clicked checkbox for third todo item (li3) at (439, 411) on input[name='li3']
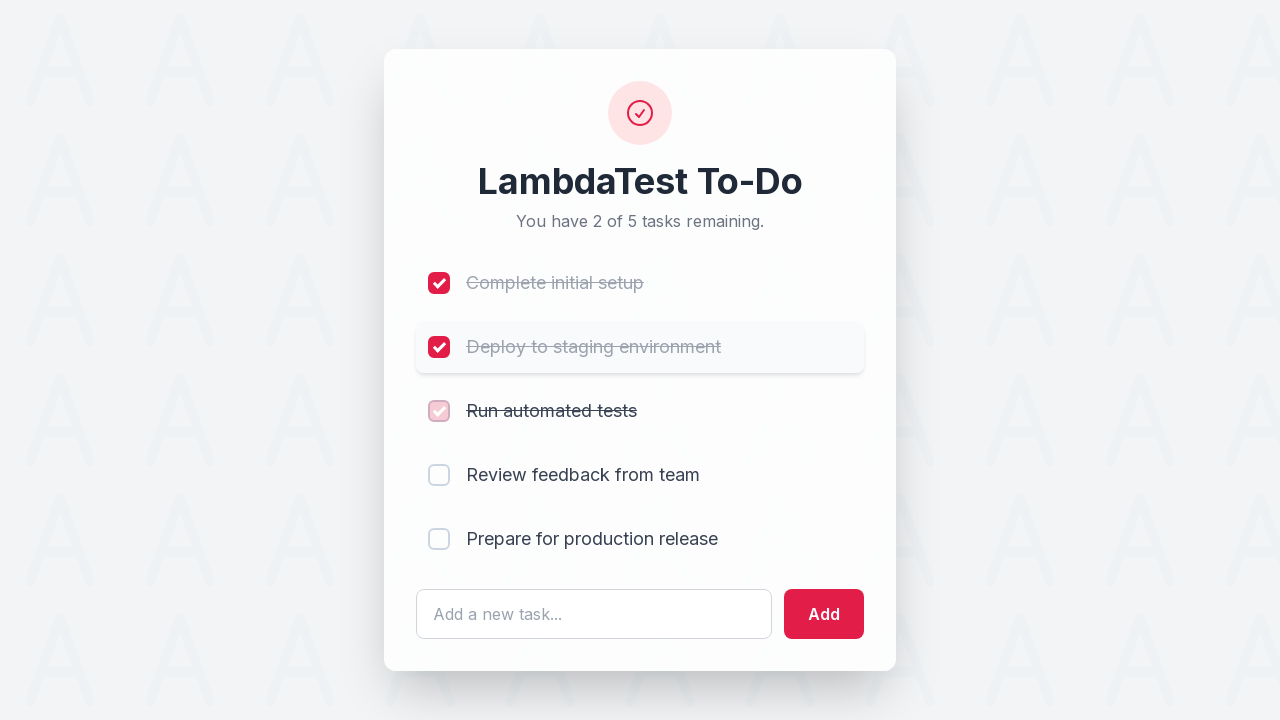

Clicked checkbox for fourth todo item (li4) at (439, 475) on input[name='li4']
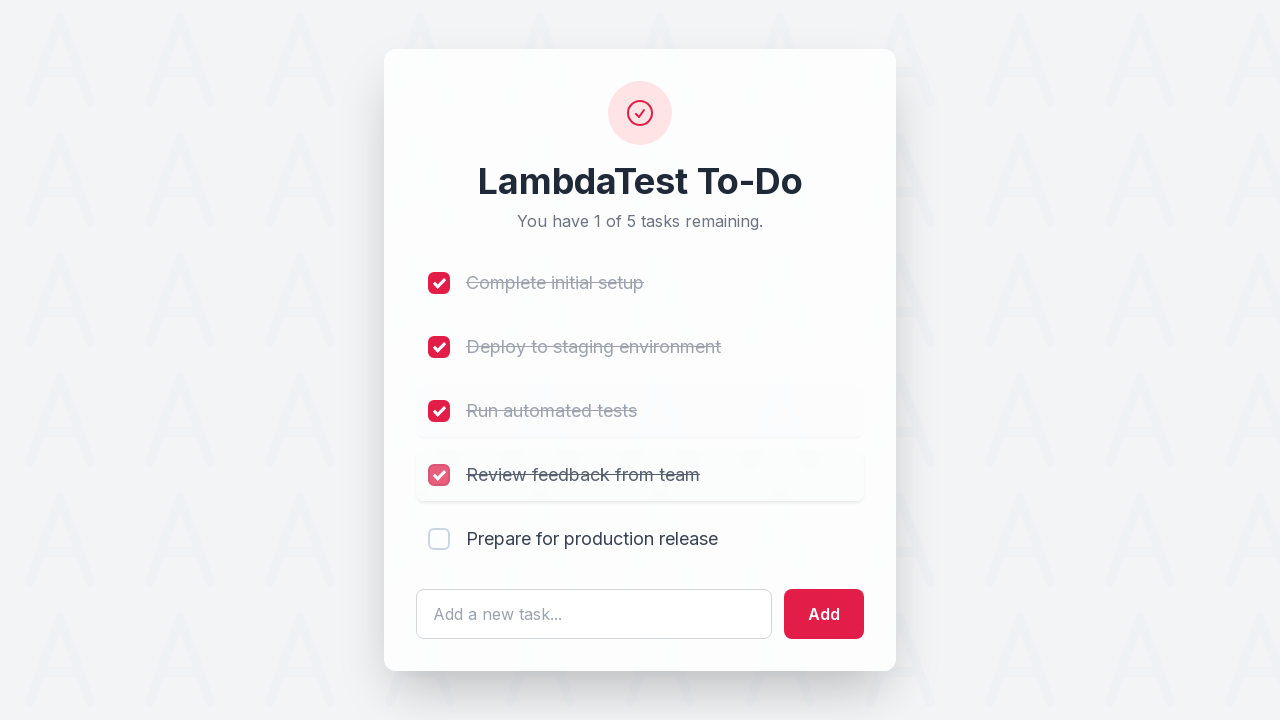

Filled todo input field with ' List Item 6' on #sampletodotext
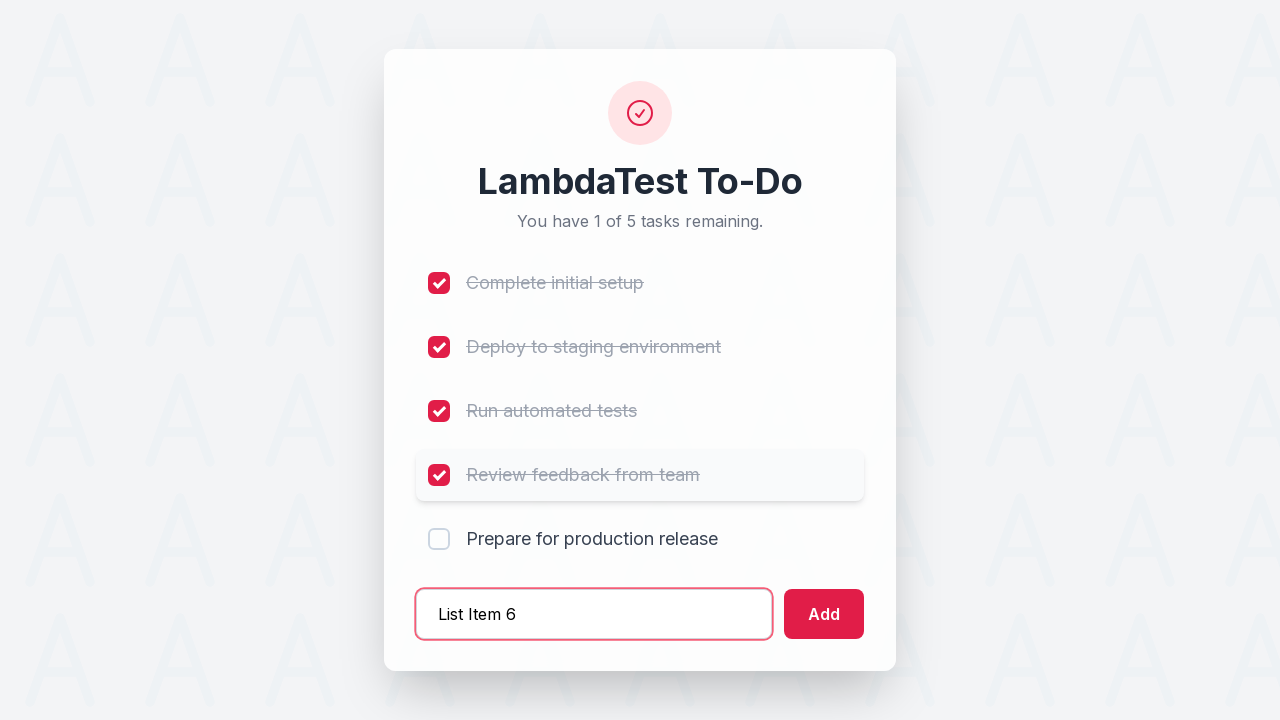

Clicked add button to create List Item 6 at (824, 614) on #addbutton
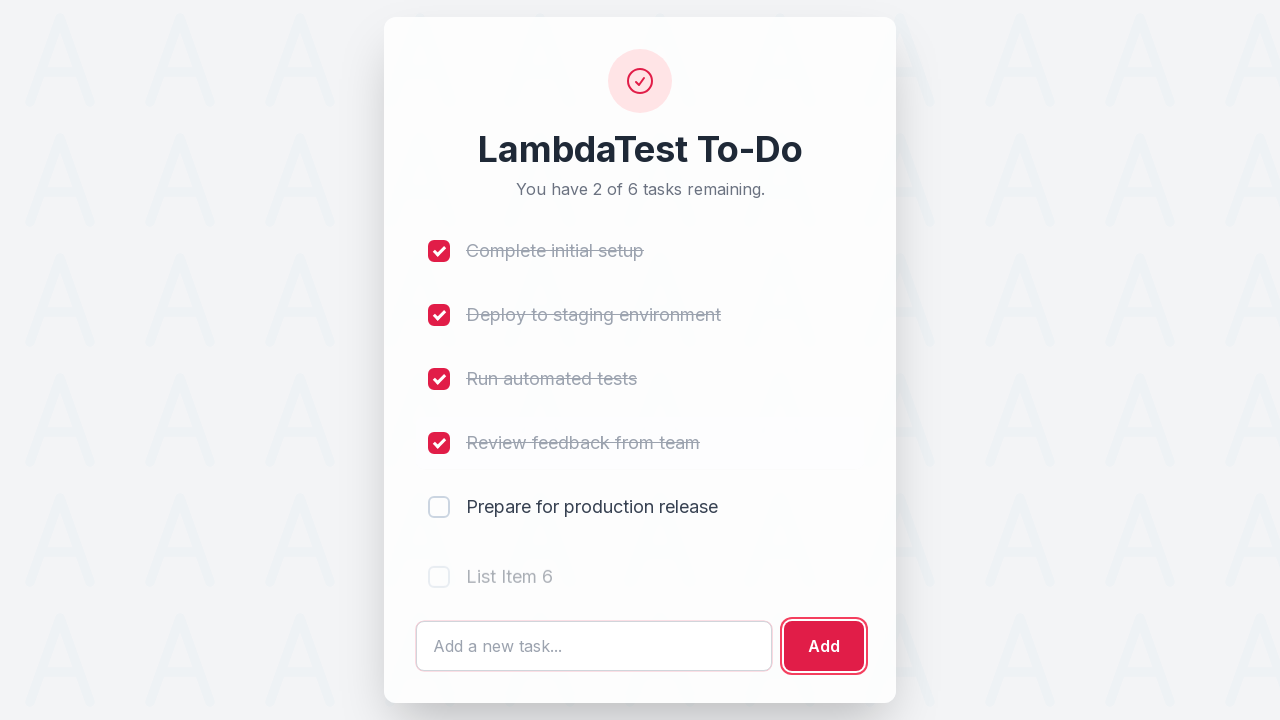

Filled todo input field with ' List Item 7' on #sampletodotext
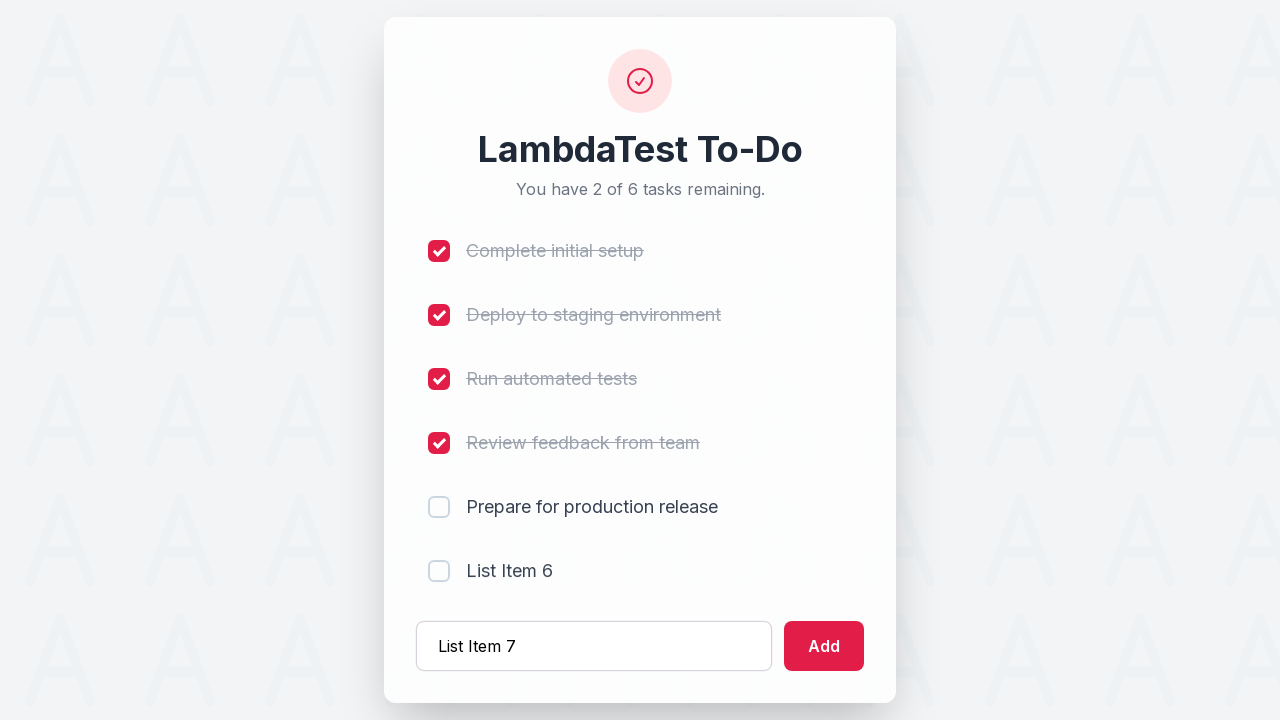

Clicked add button to create List Item 7 at (824, 646) on #addbutton
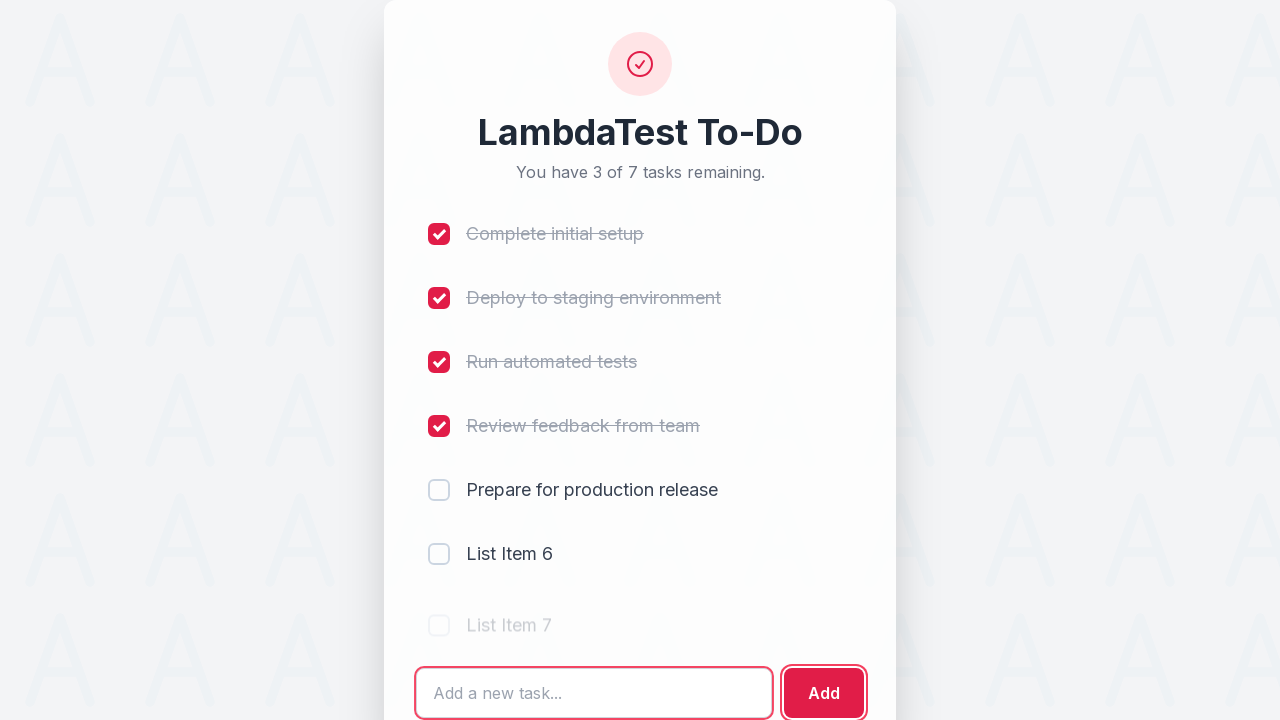

Filled todo input field with ' List Item 8' on #sampletodotext
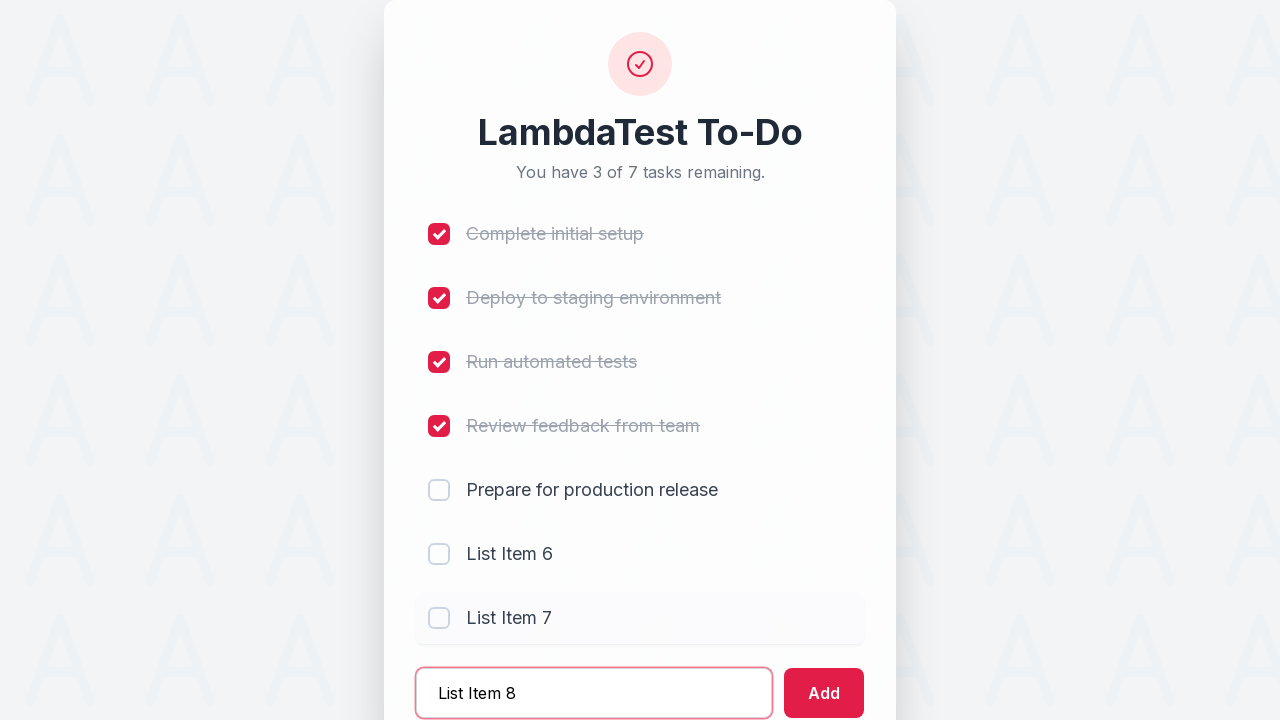

Clicked add button to create List Item 8 at (824, 693) on #addbutton
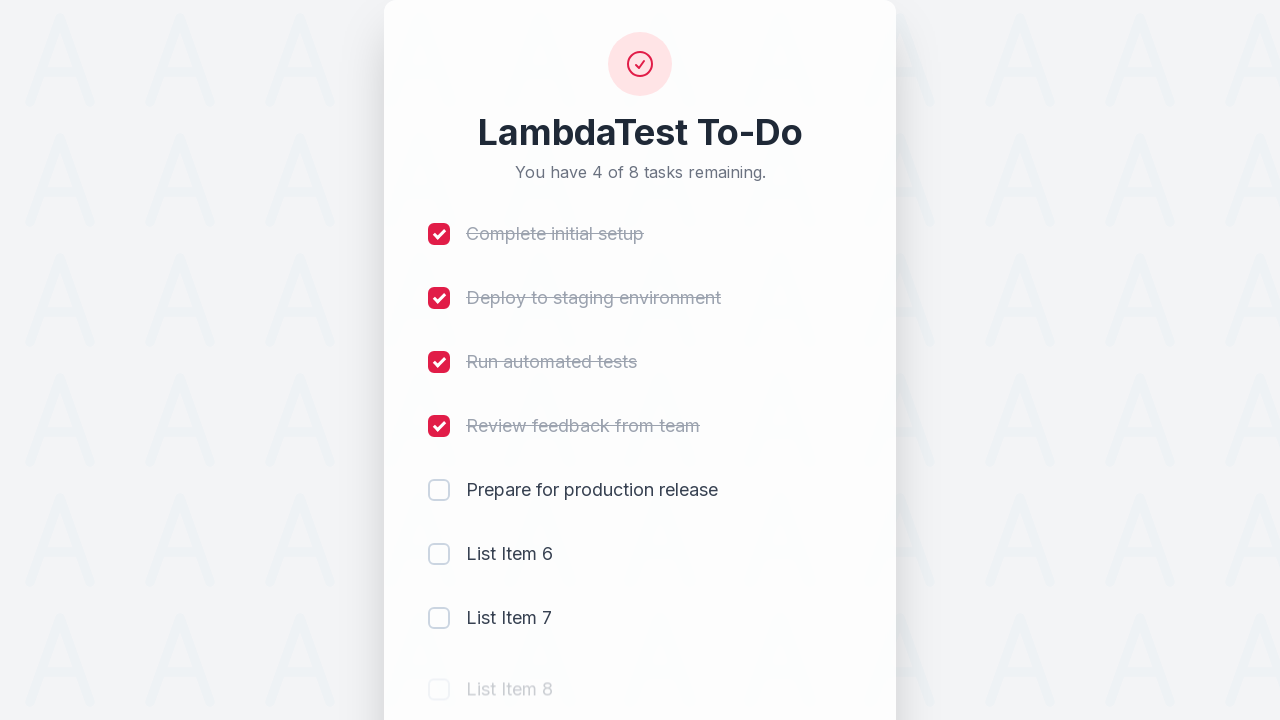

Clicked checkbox for first todo item (li1) again at (439, 234) on input[name='li1']
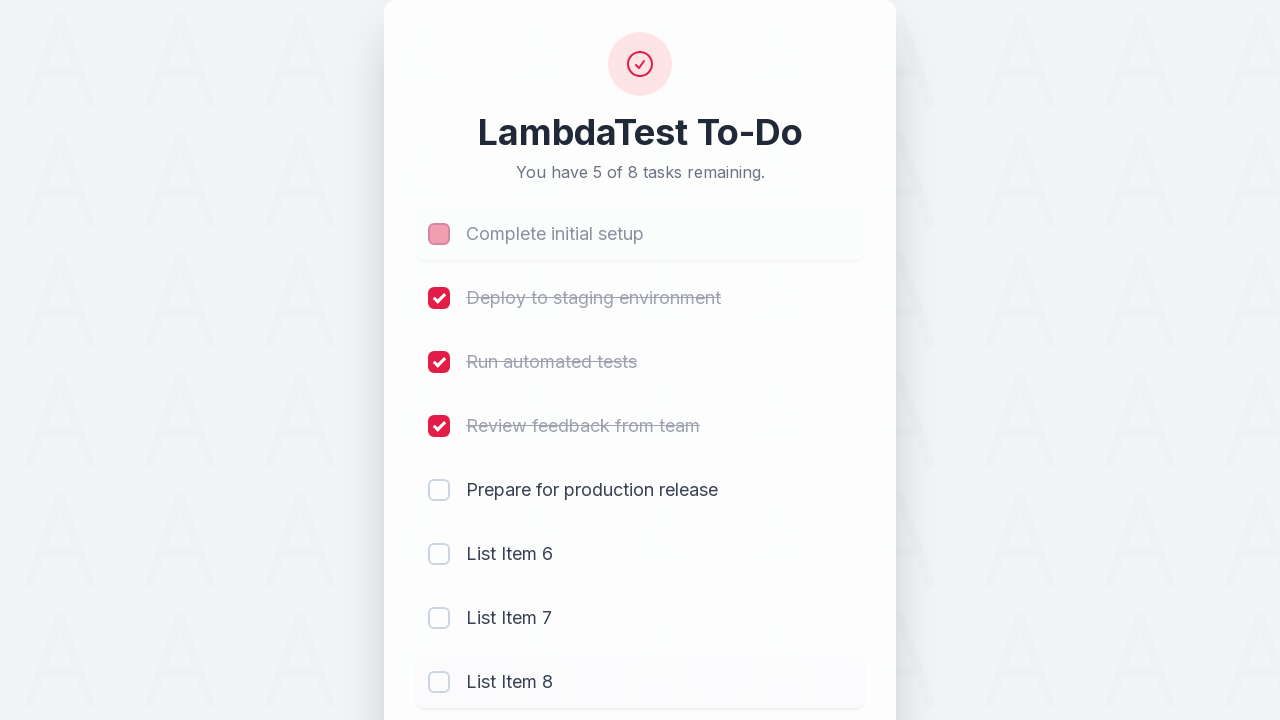

Clicked checkbox for third todo item (li3) again at (439, 362) on input[name='li3']
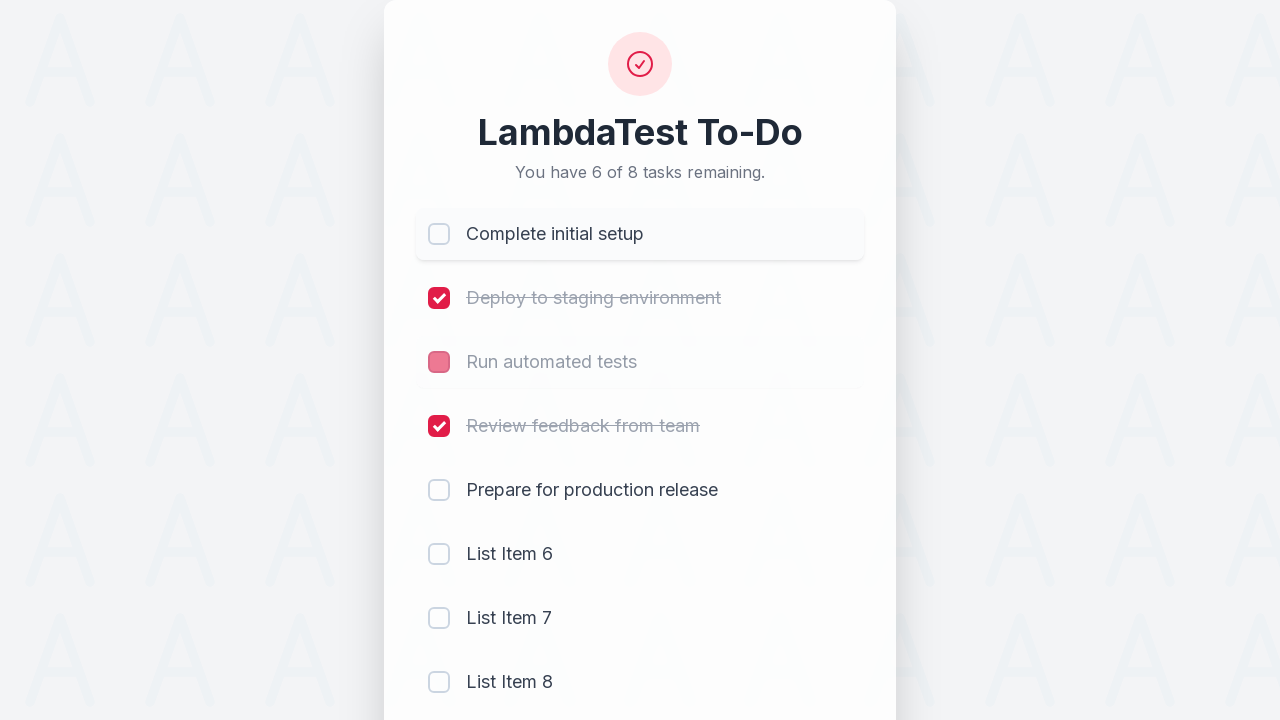

Clicked checkbox for seventh todo item (li7) at (439, 618) on input[name='li7']
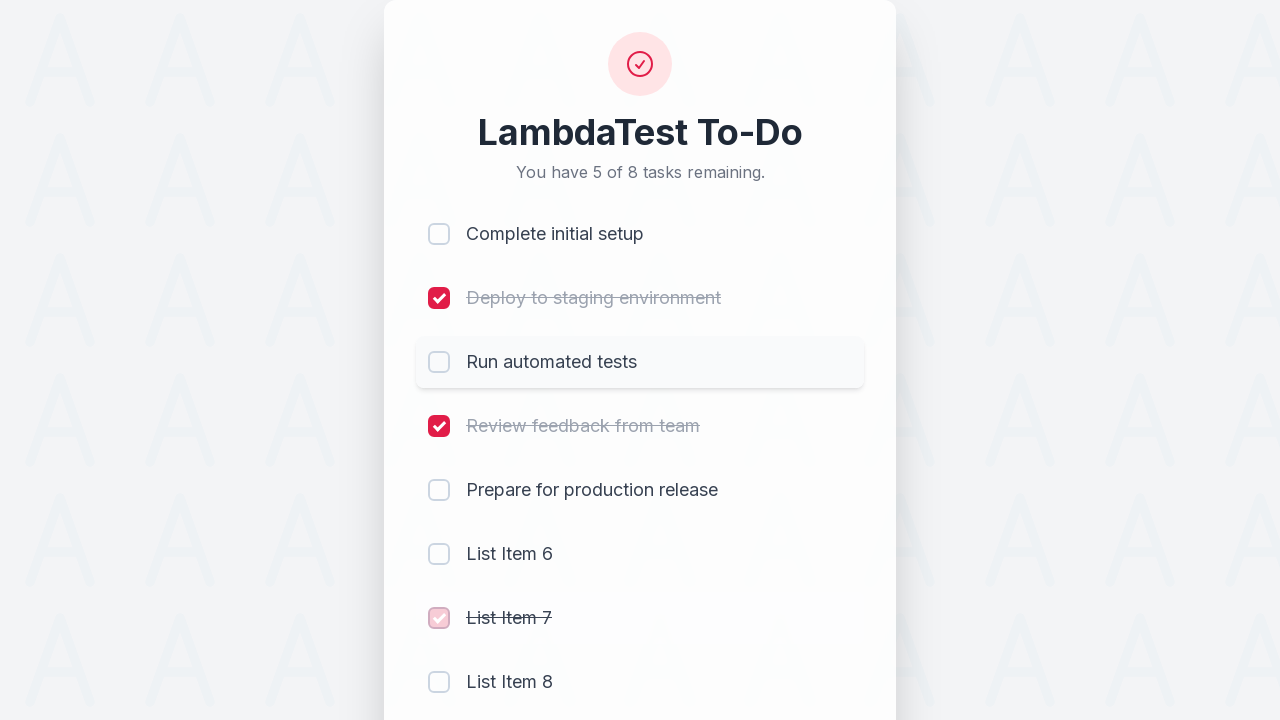

Clicked checkbox for eighth todo item (li8) at (439, 682) on input[name='li8']
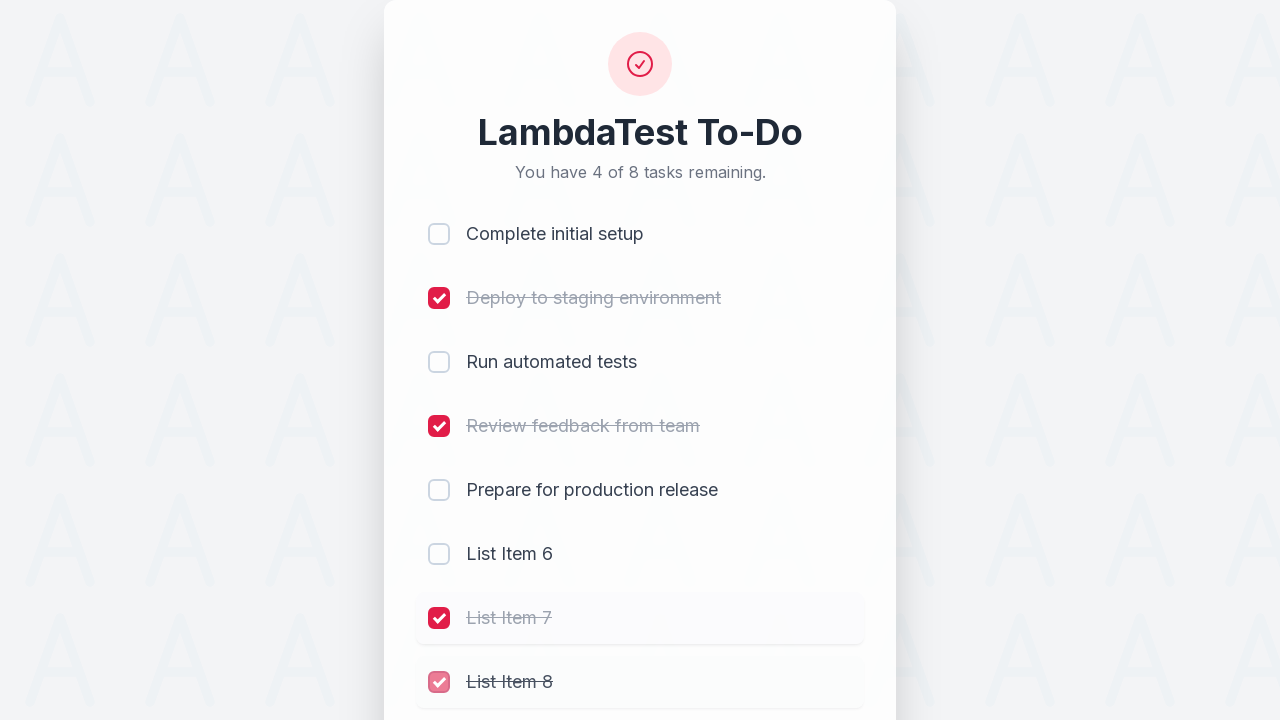

Filled todo input field with 'Get Taste of Lambda and Stick to It' on #sampletodotext
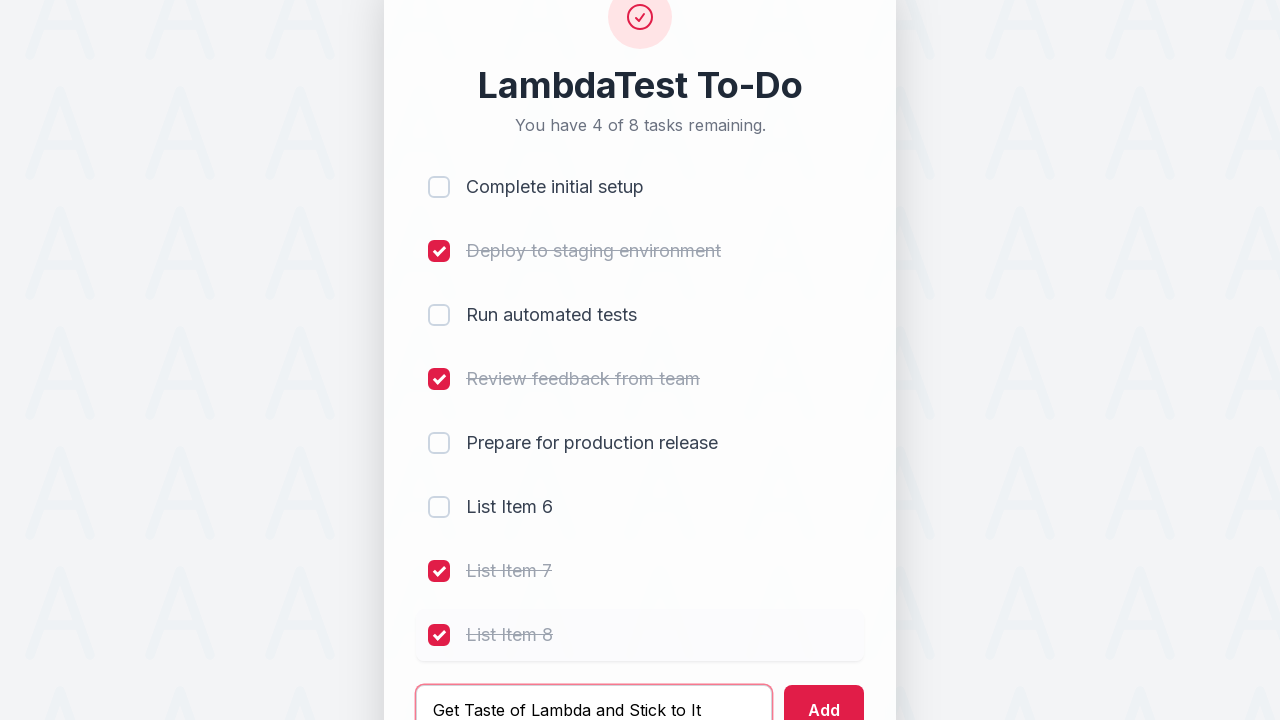

Clicked add button to create 'Get Taste of Lambda and Stick to It' item at (824, 695) on #addbutton
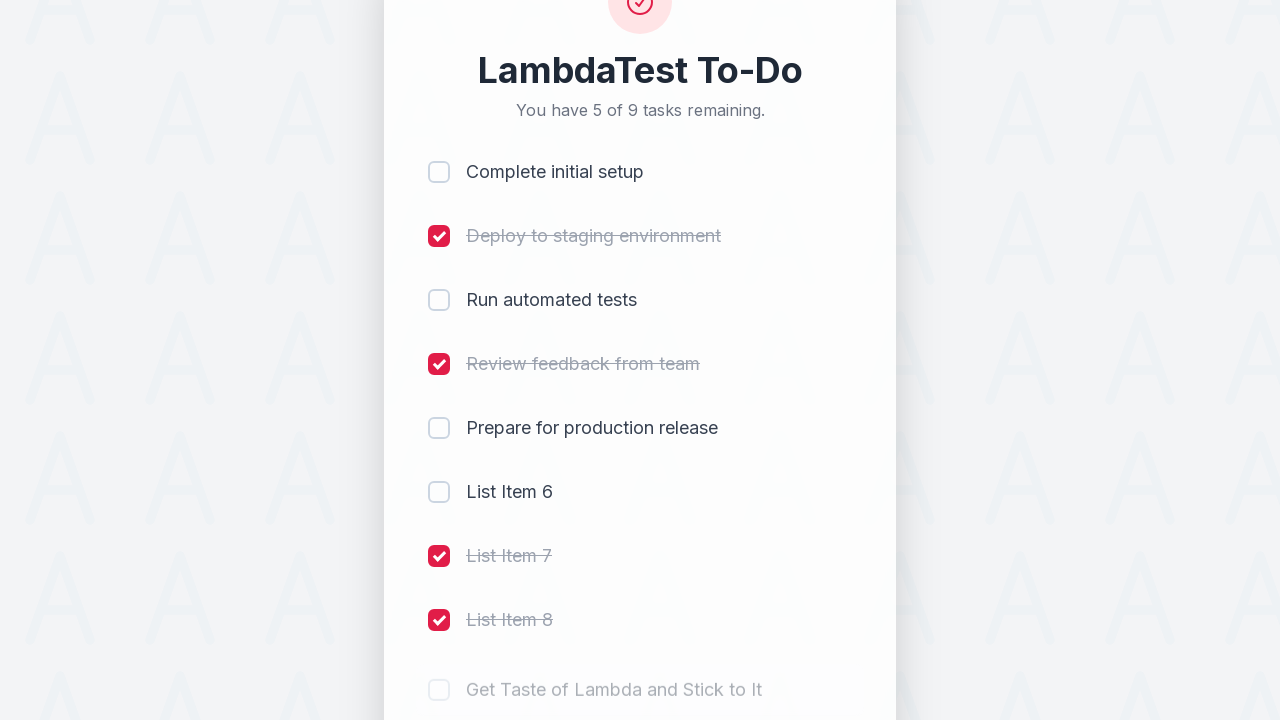

Clicked checkbox for newly added ninth todo item (li9) at (439, 709) on input[name='li9']
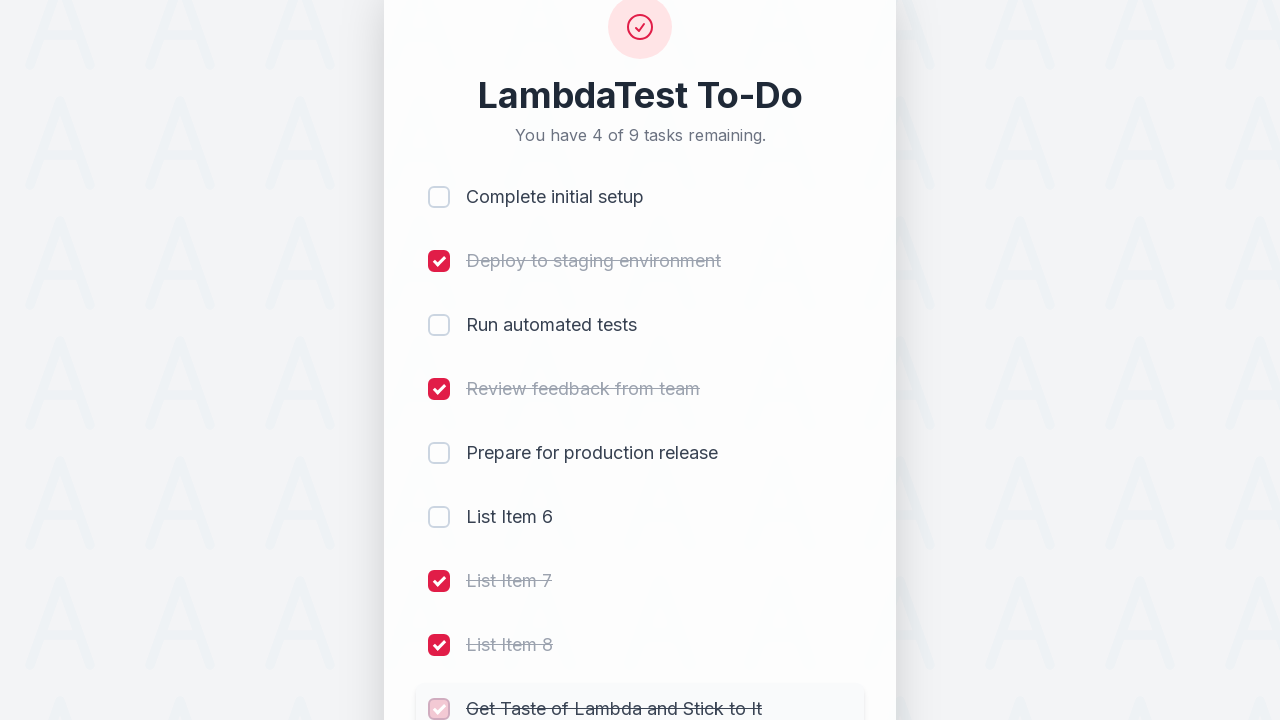

Located span element containing 'Get Taste of Lambda and Stick to It'
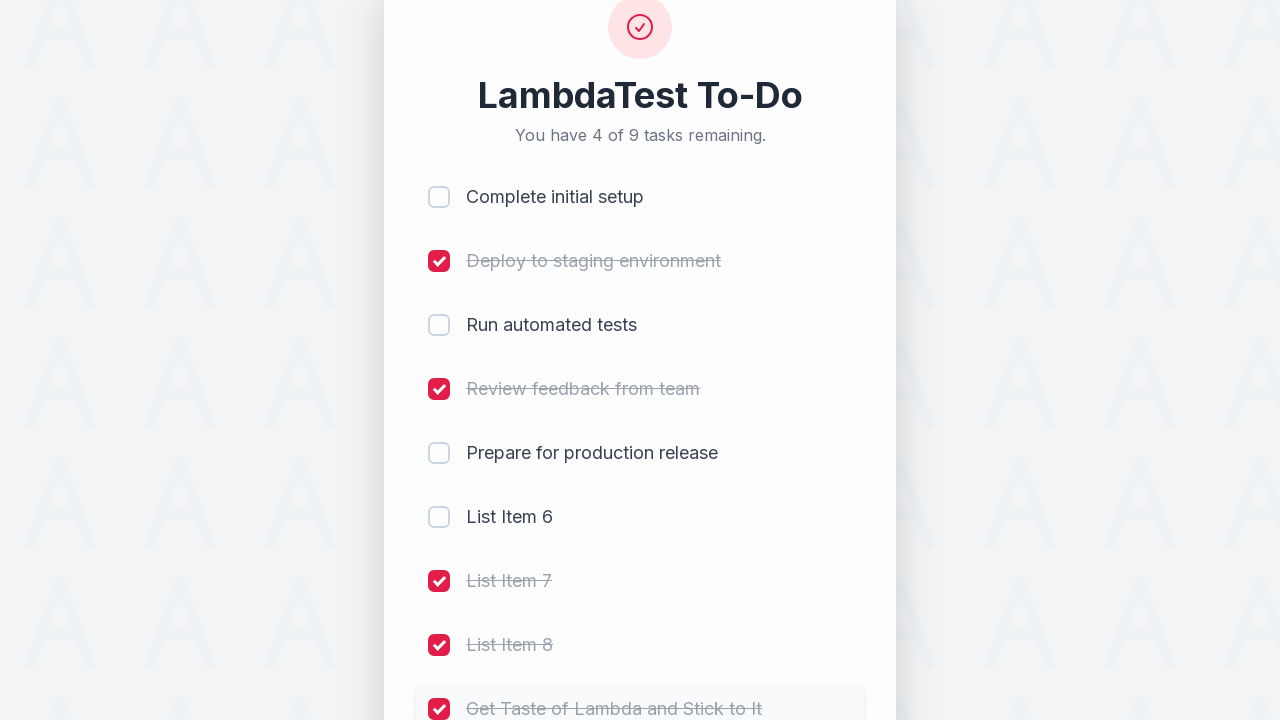

Verified that the newly added todo item is visible on the page
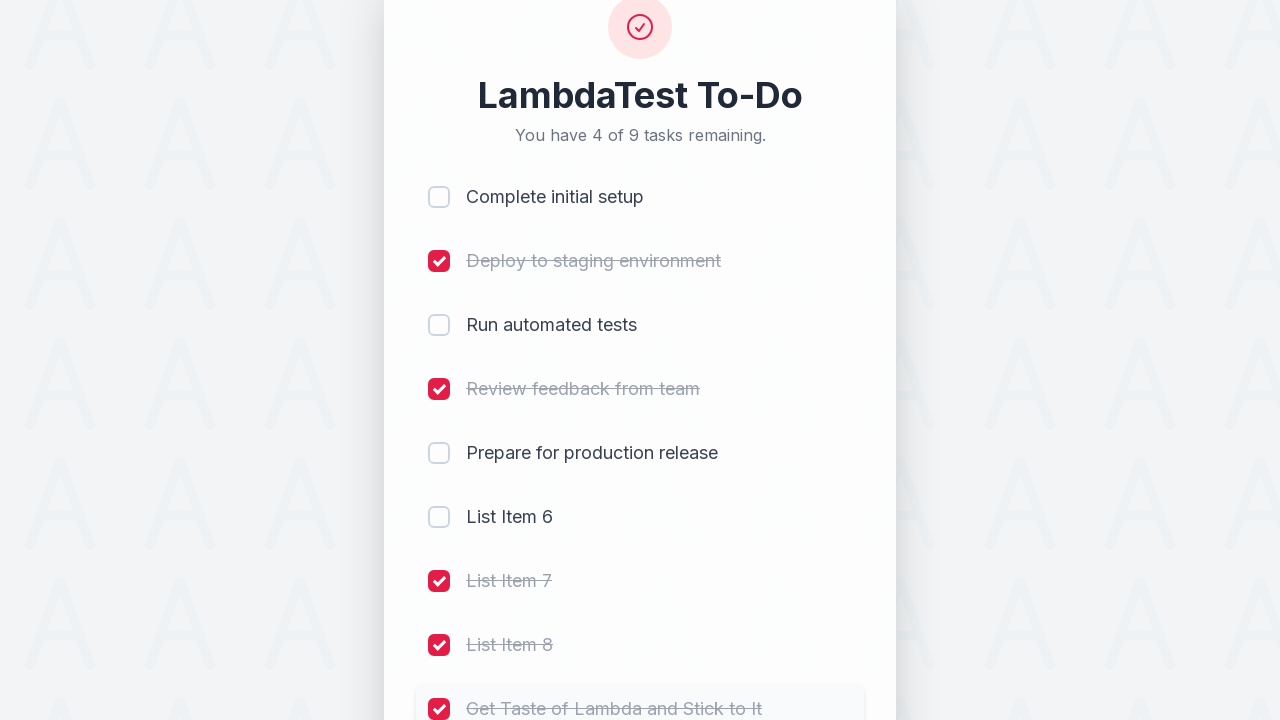

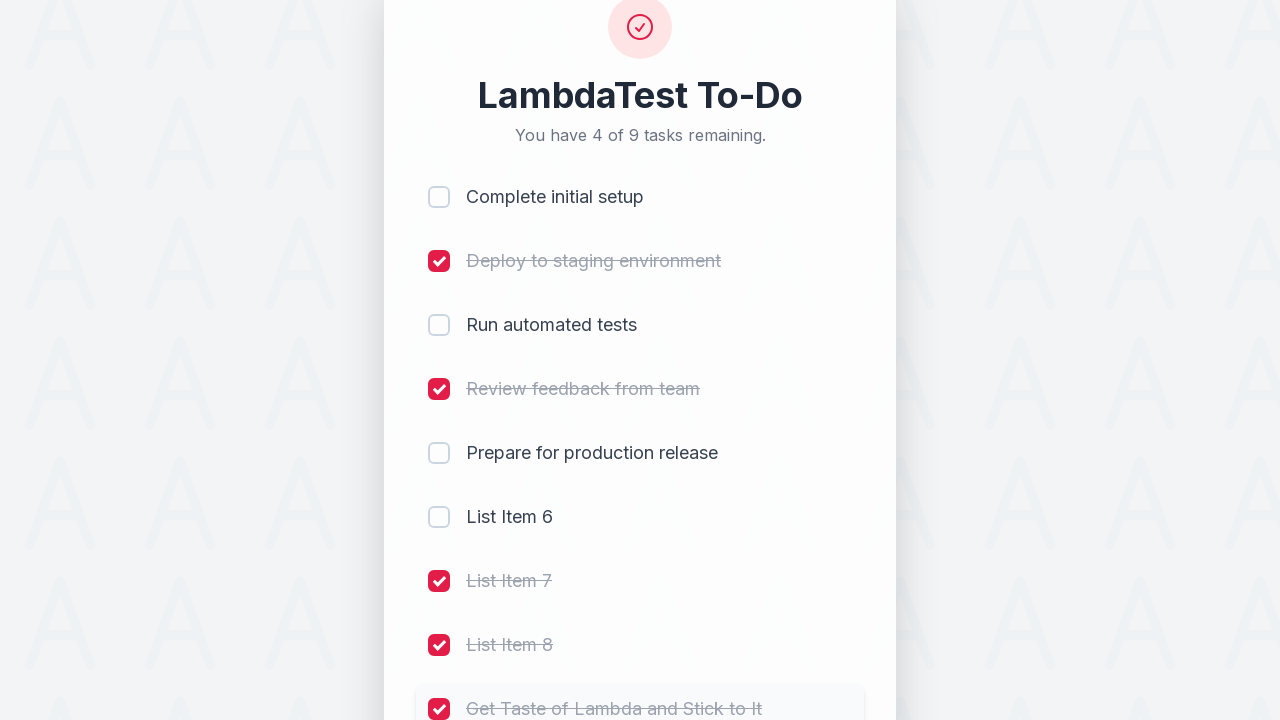